Tests that clicking the Email column header sorts the table data alphabetically in ascending order.

Starting URL: http://the-internet.herokuapp.com/tables

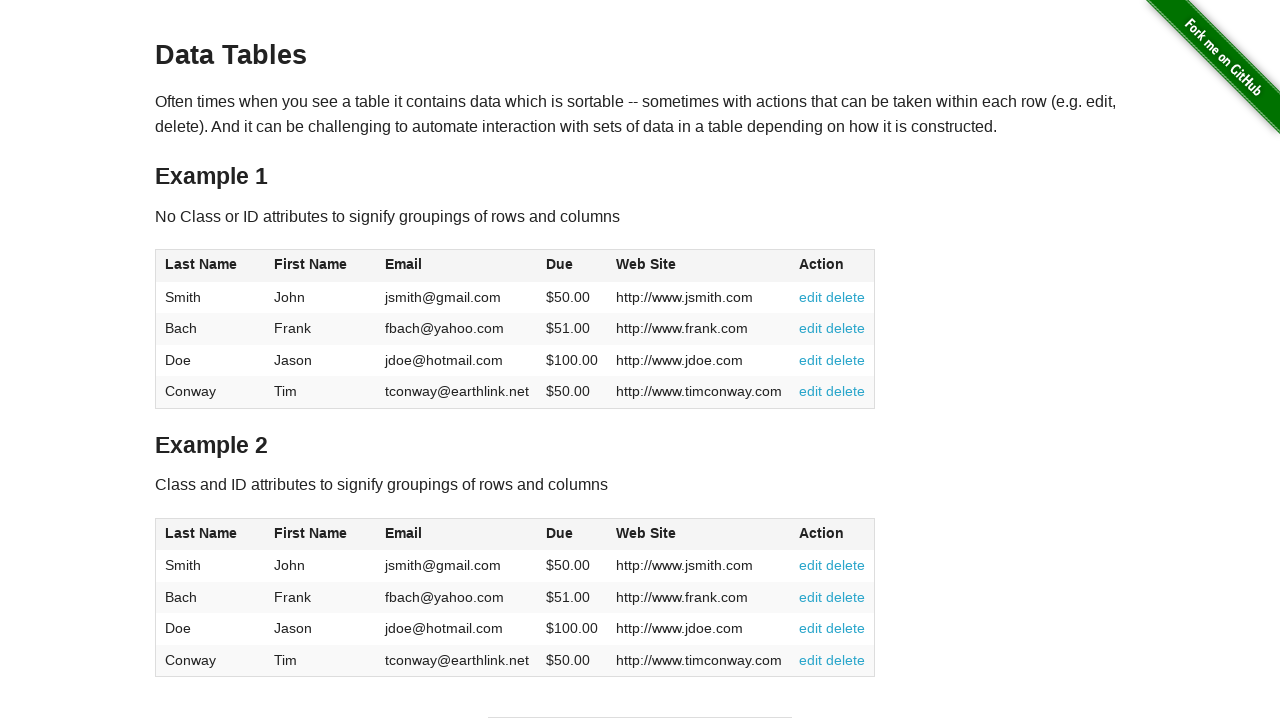

Clicked Email column header to sort in ascending order at (457, 266) on #table1 thead tr th:nth-of-type(3)
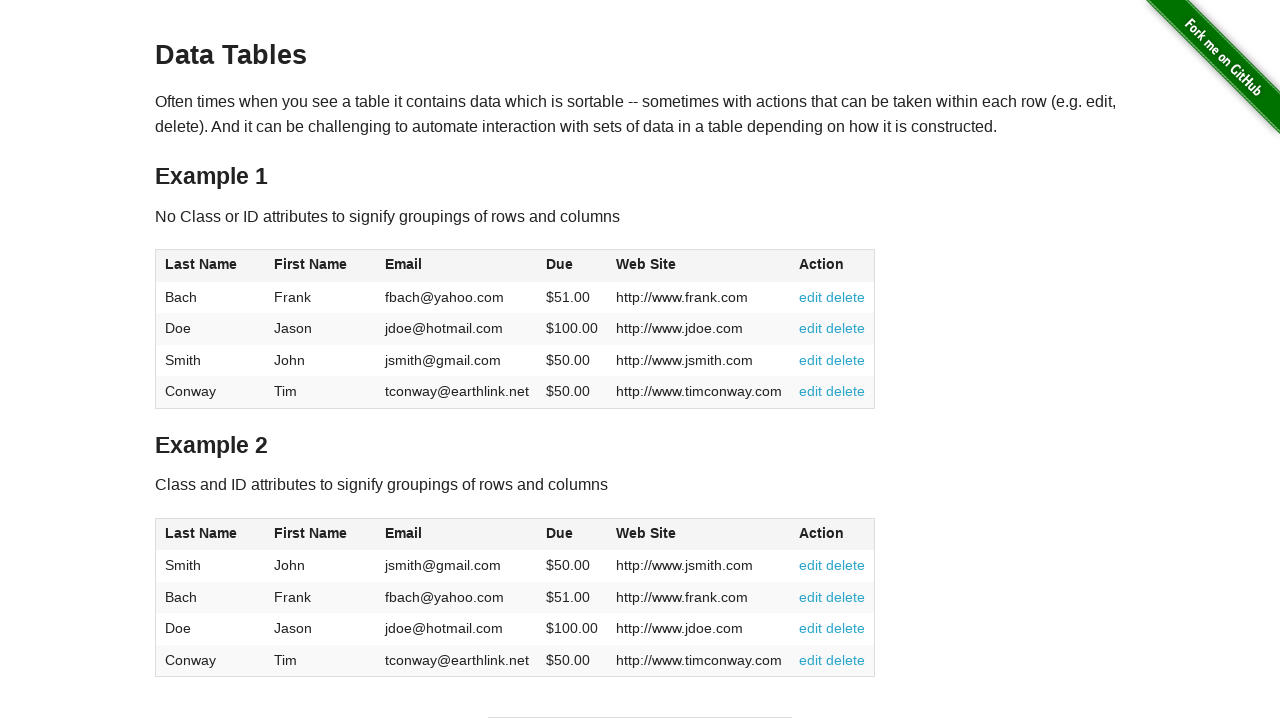

Email column data loaded and table sorted
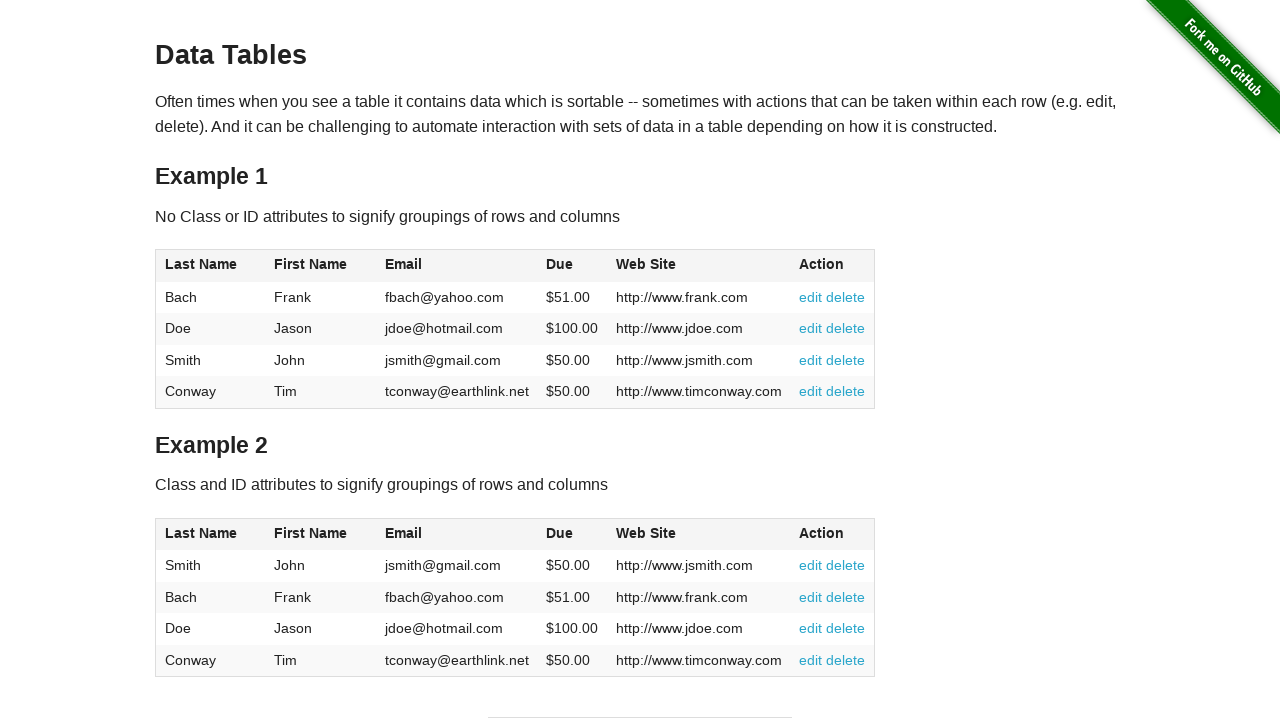

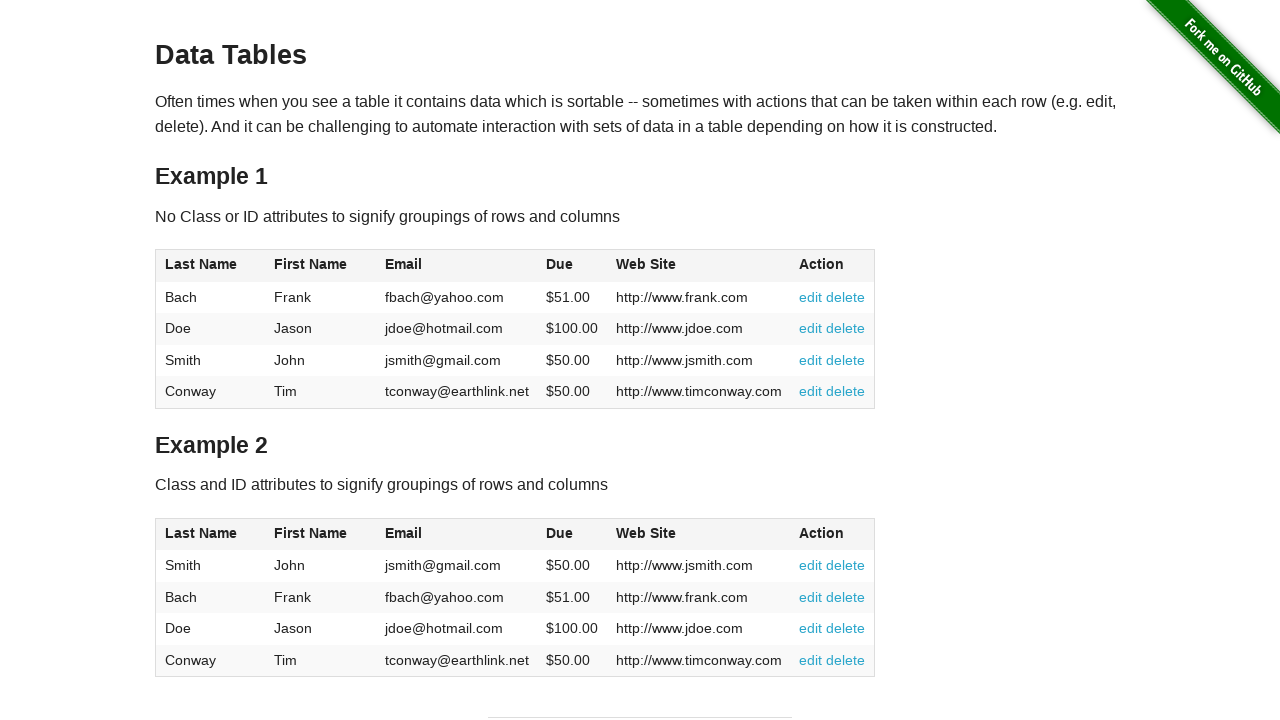